Tests handling a basic JavaScript alert by clicking the first button and accepting the dialog, then verifying the result text is displayed.

Starting URL: https://practice.cydeo.com/javascript_alerts

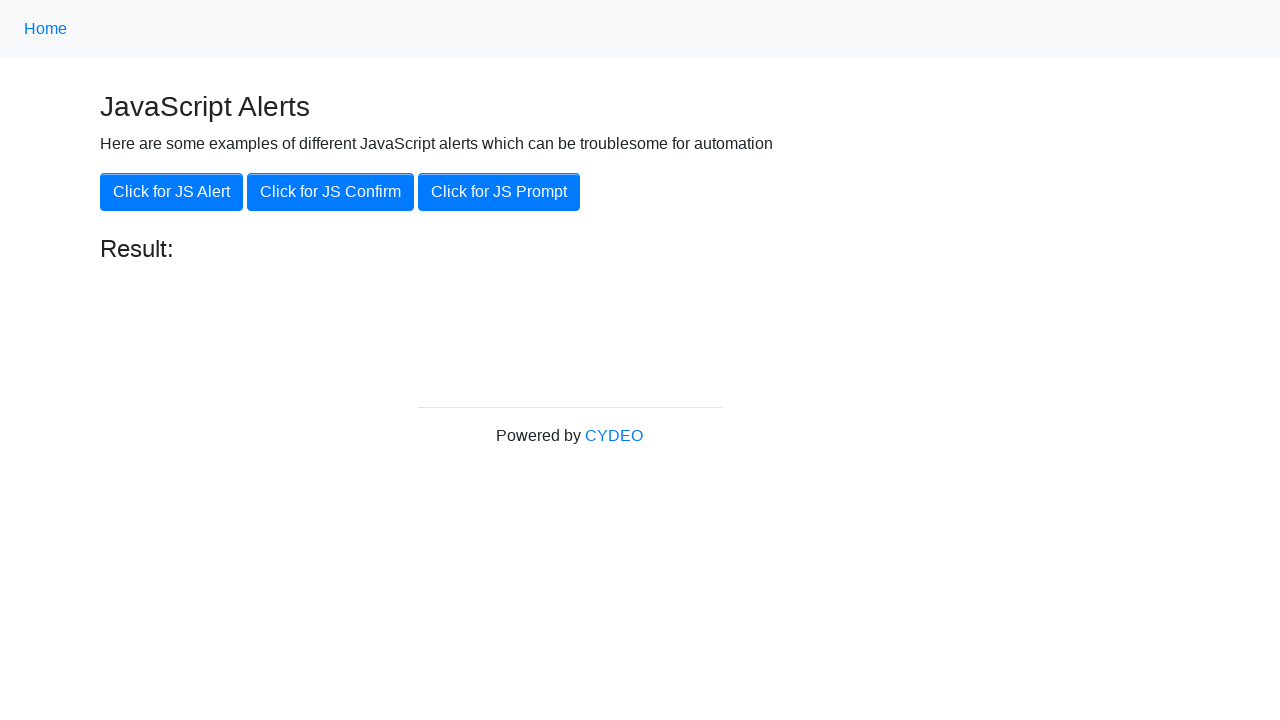

Set up dialog handler to accept JavaScript alerts
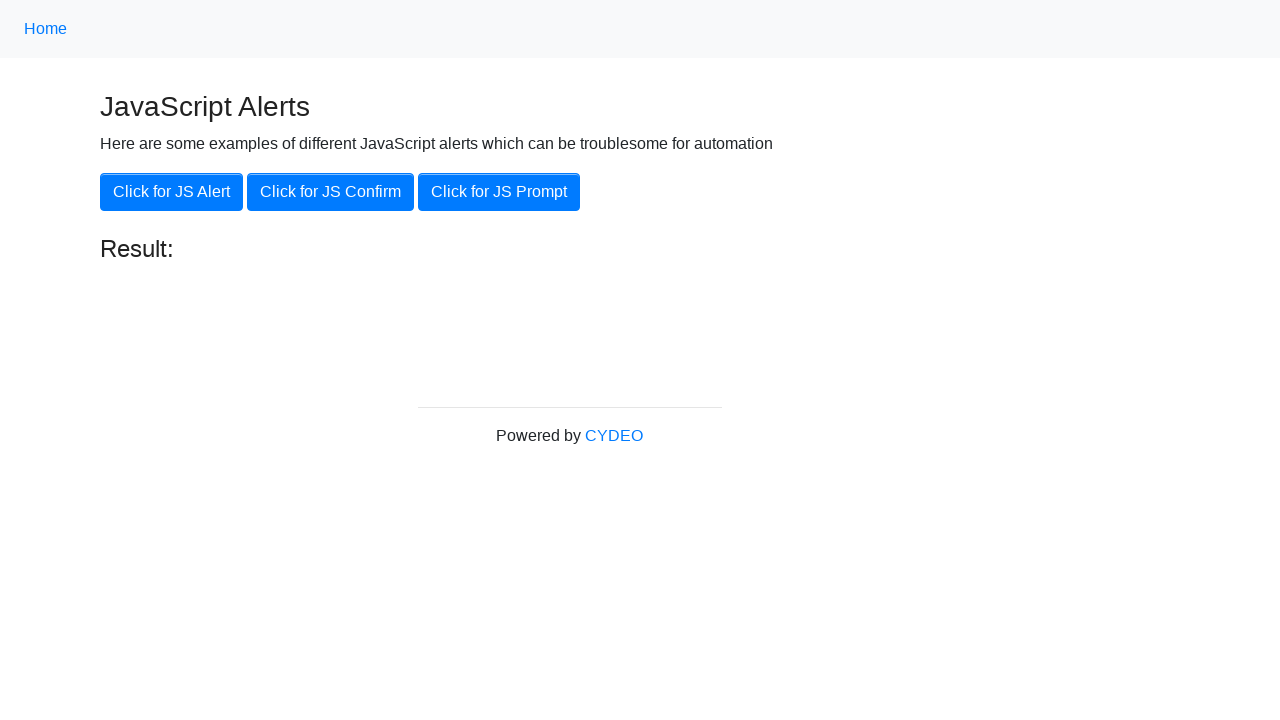

Clicked the first button to trigger JavaScript alert at (172, 192) on button >> nth=0
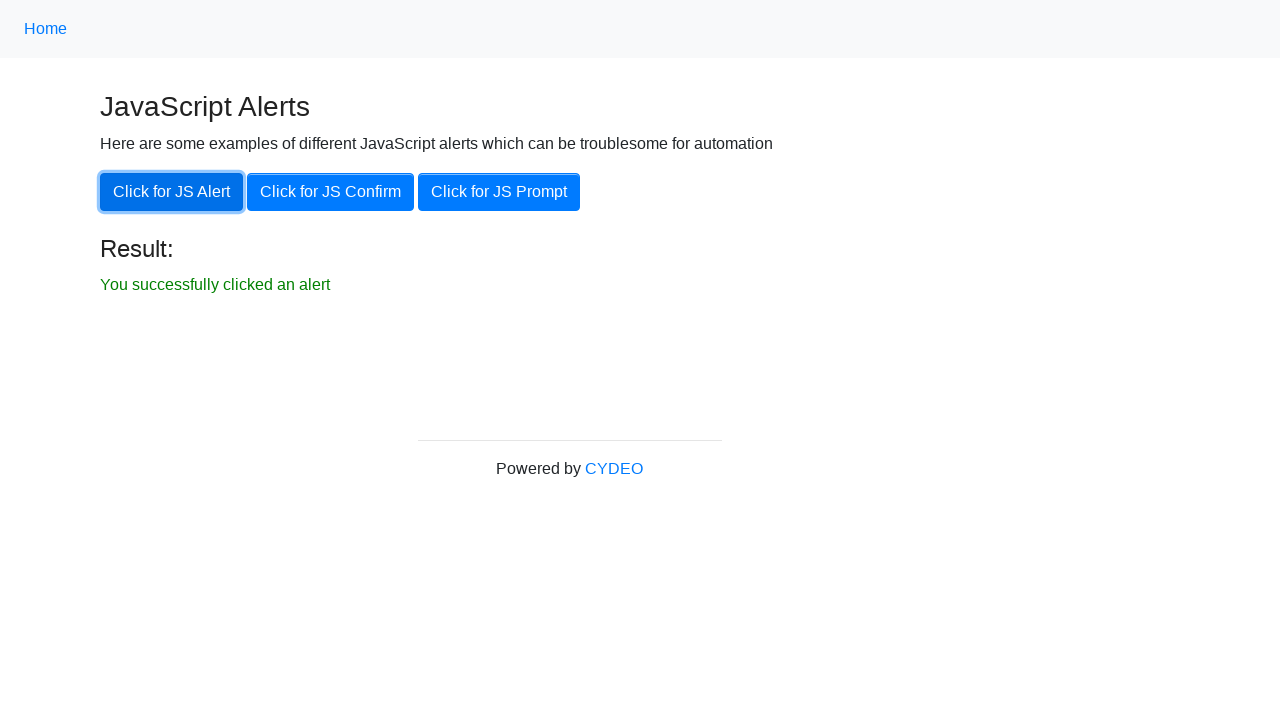

Waited for result text element to appear
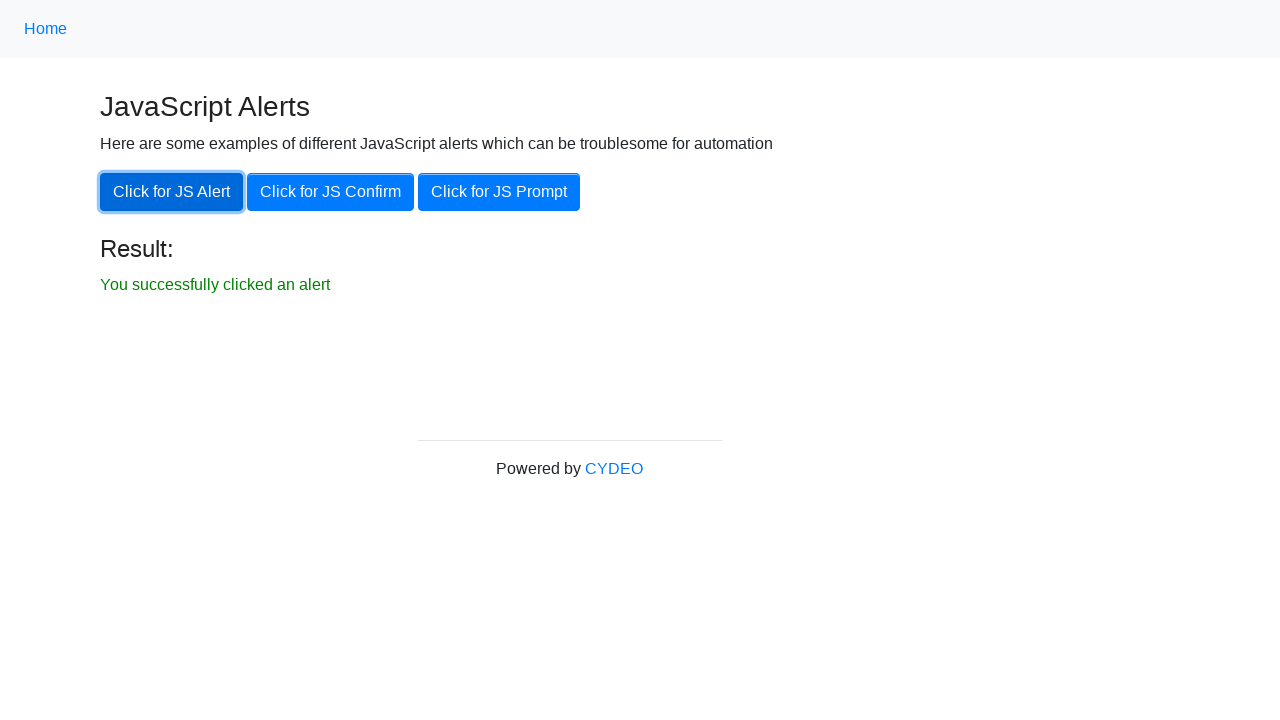

Retrieved result text: You successfully clicked an alert
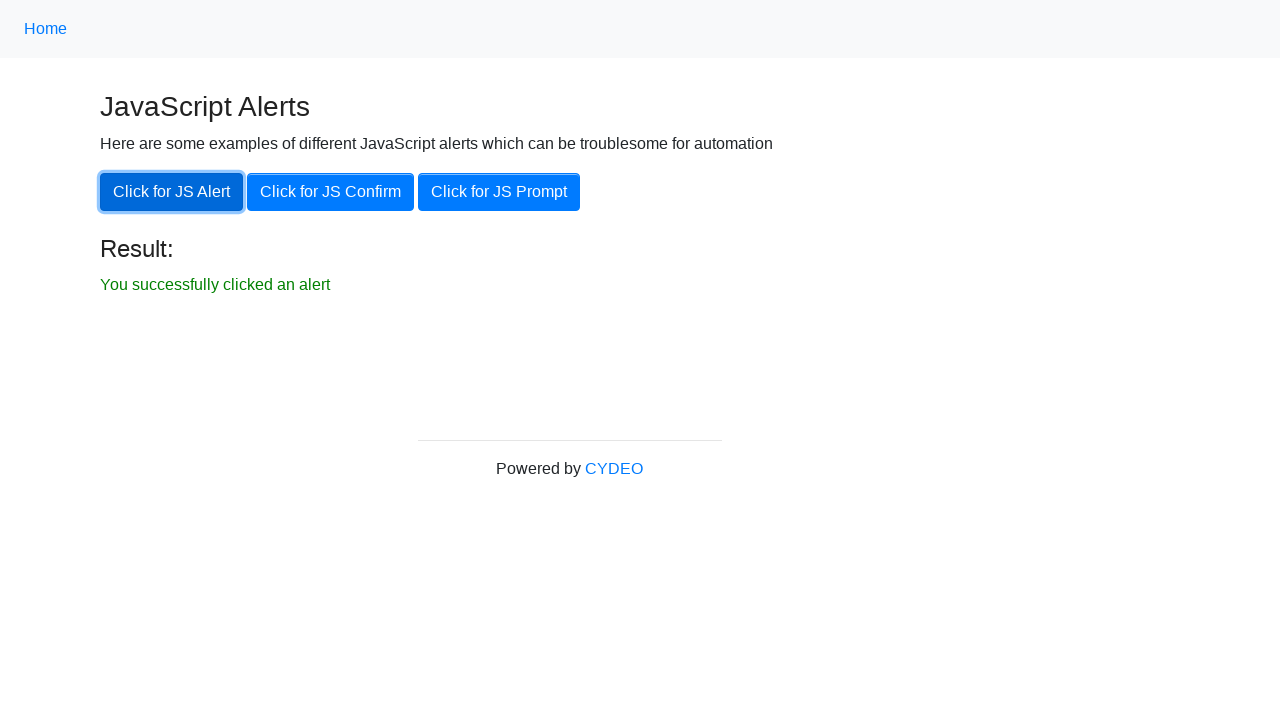

Printed result text to console
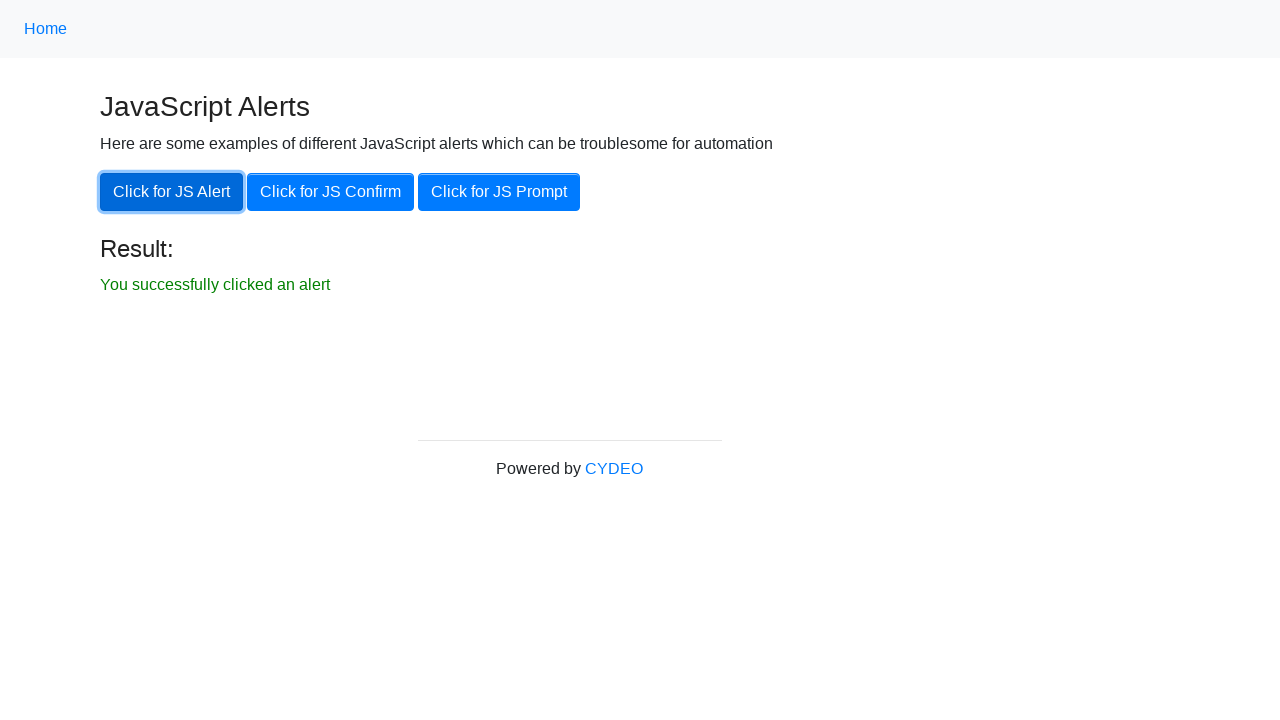

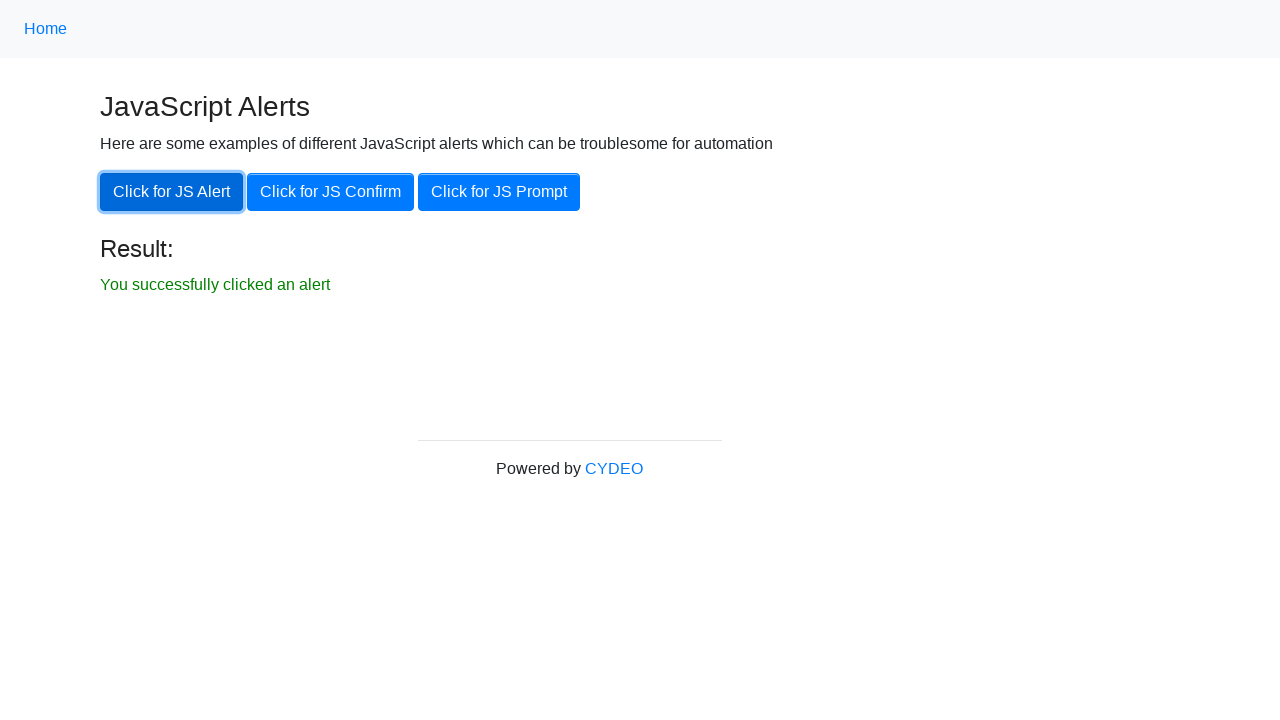